Tests JavaScript confirm dialog dismissal by clicking the confirm button and dismissing the dialog

Starting URL: https://the-internet.herokuapp.com/javascript_alerts

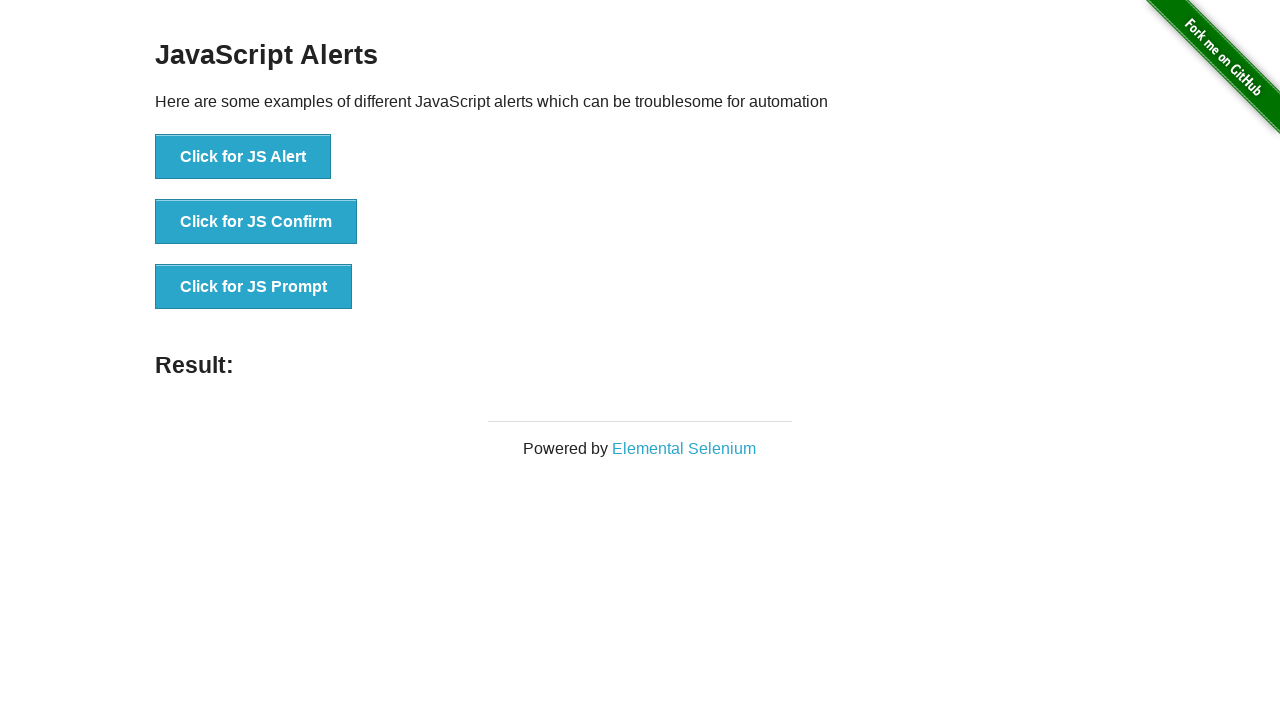

Set up dialog handler to dismiss confirm dialog
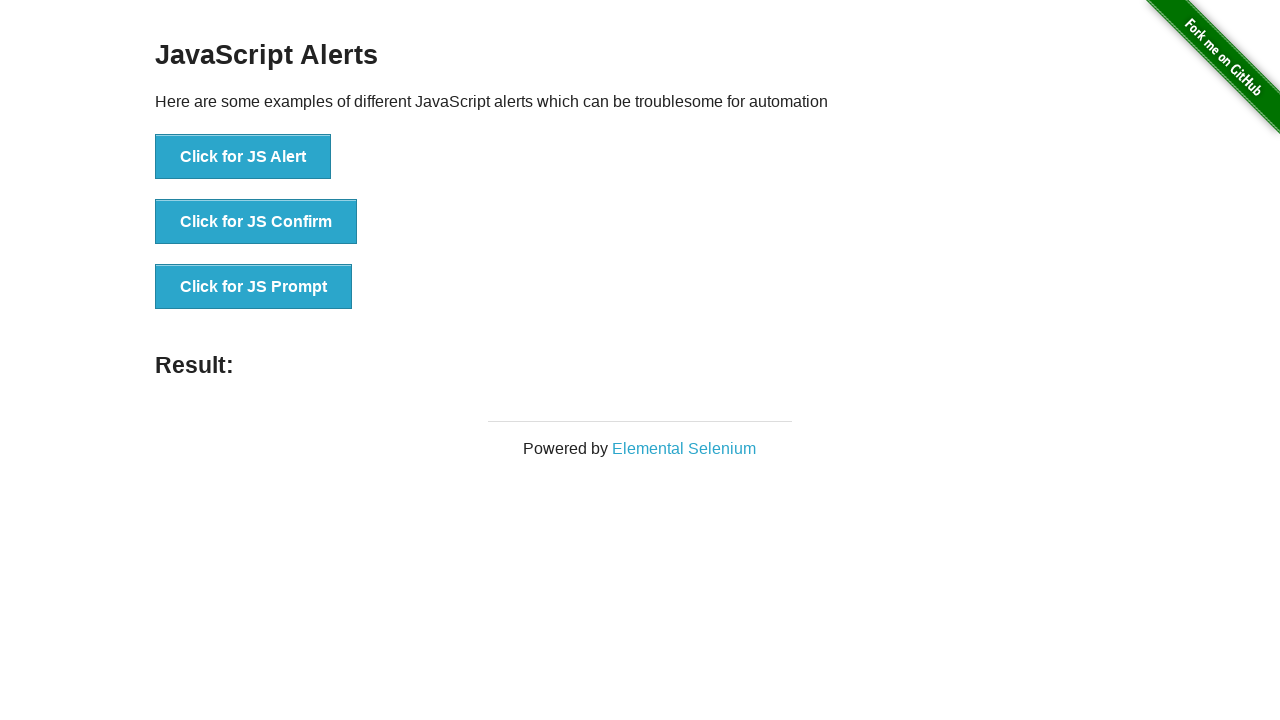

Clicked JavaScript confirm button to trigger dialog at (256, 222) on xpath=//button[contains(@onclick,'jsConfirm')]
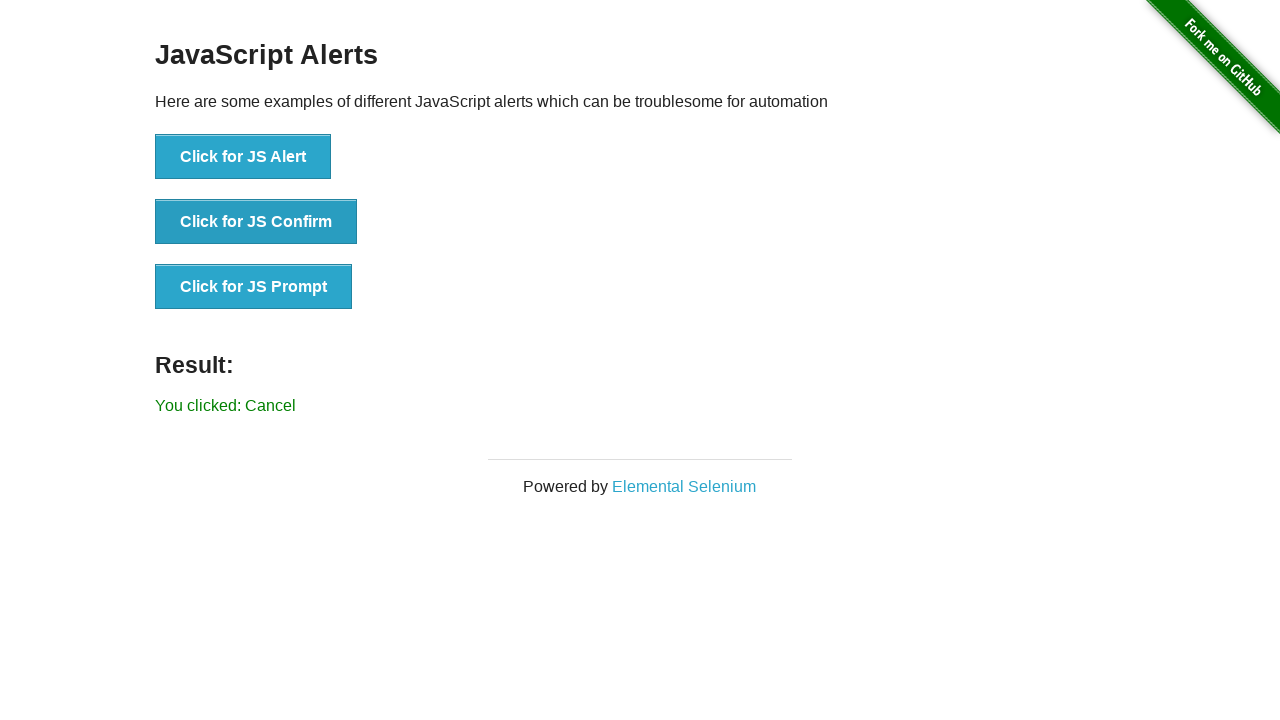

Verified result text appeared after dismissing confirm dialog
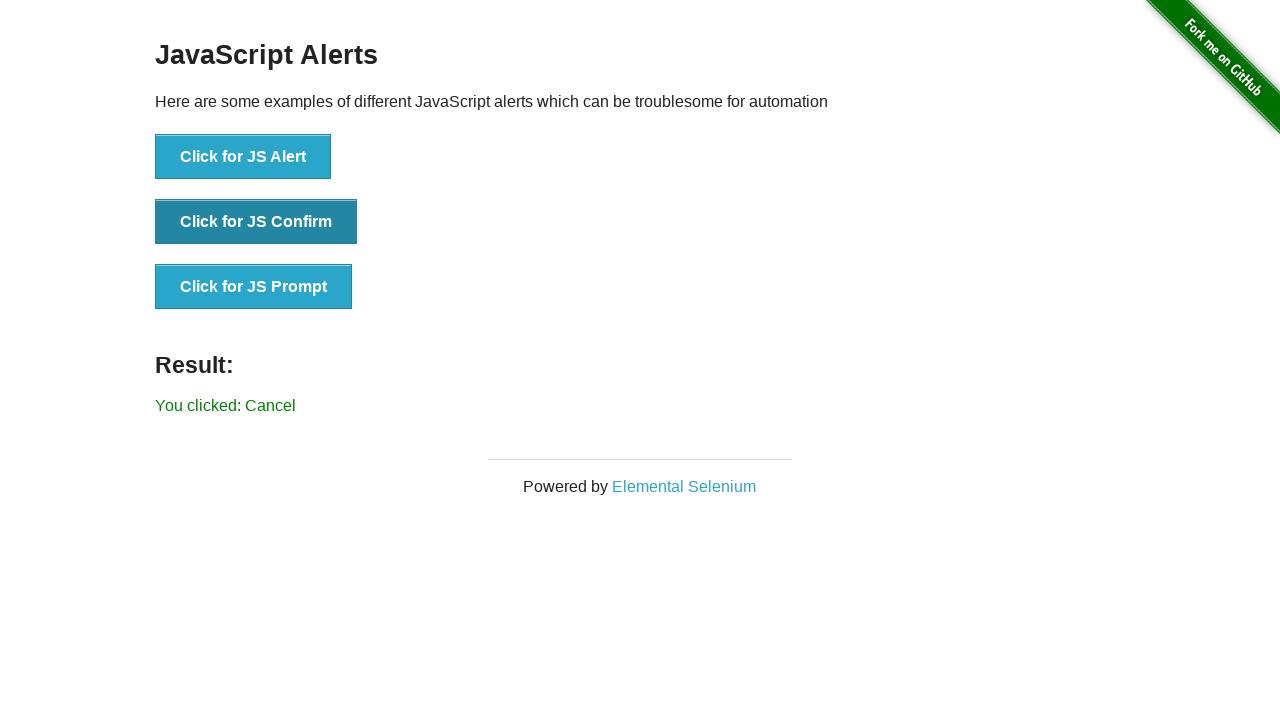

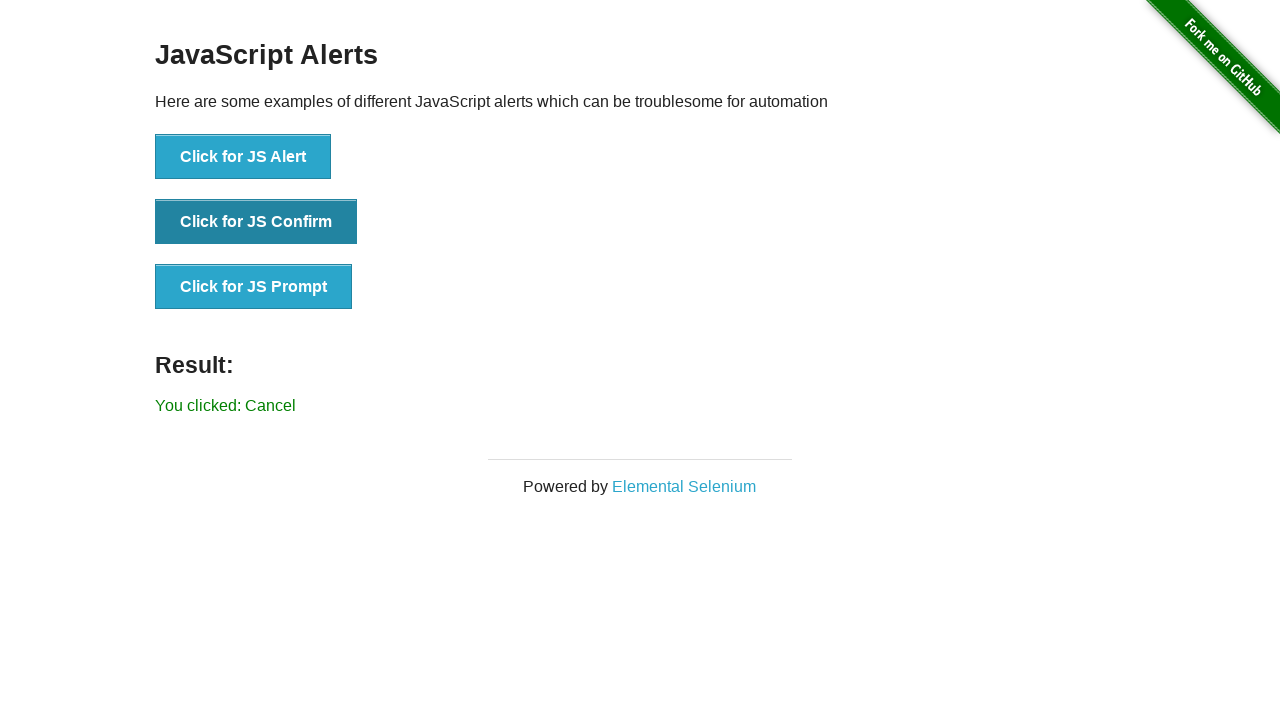